Navigates to a web table practice page and clicks the checkbox in the row containing "Sun microsystems" text

Starting URL: http://seleniumpractise.blogspot.com/2021/08/webtable-in-html.html

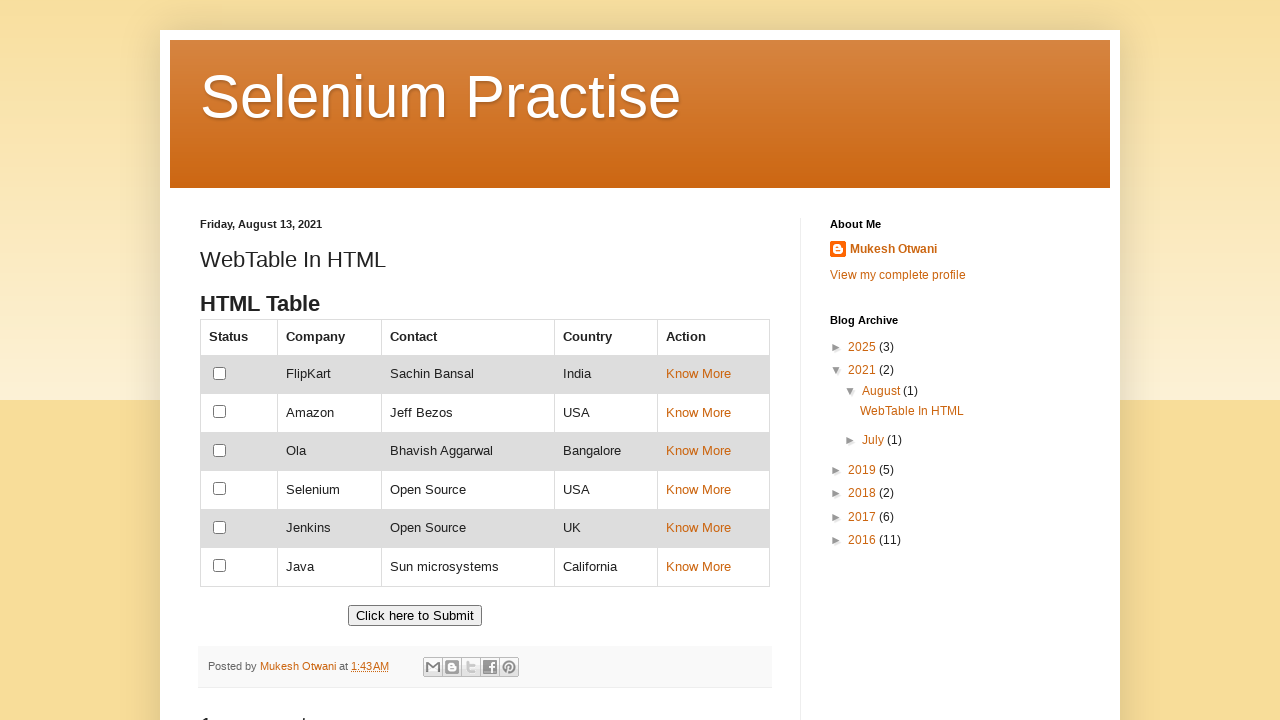

Navigated to web table practice page
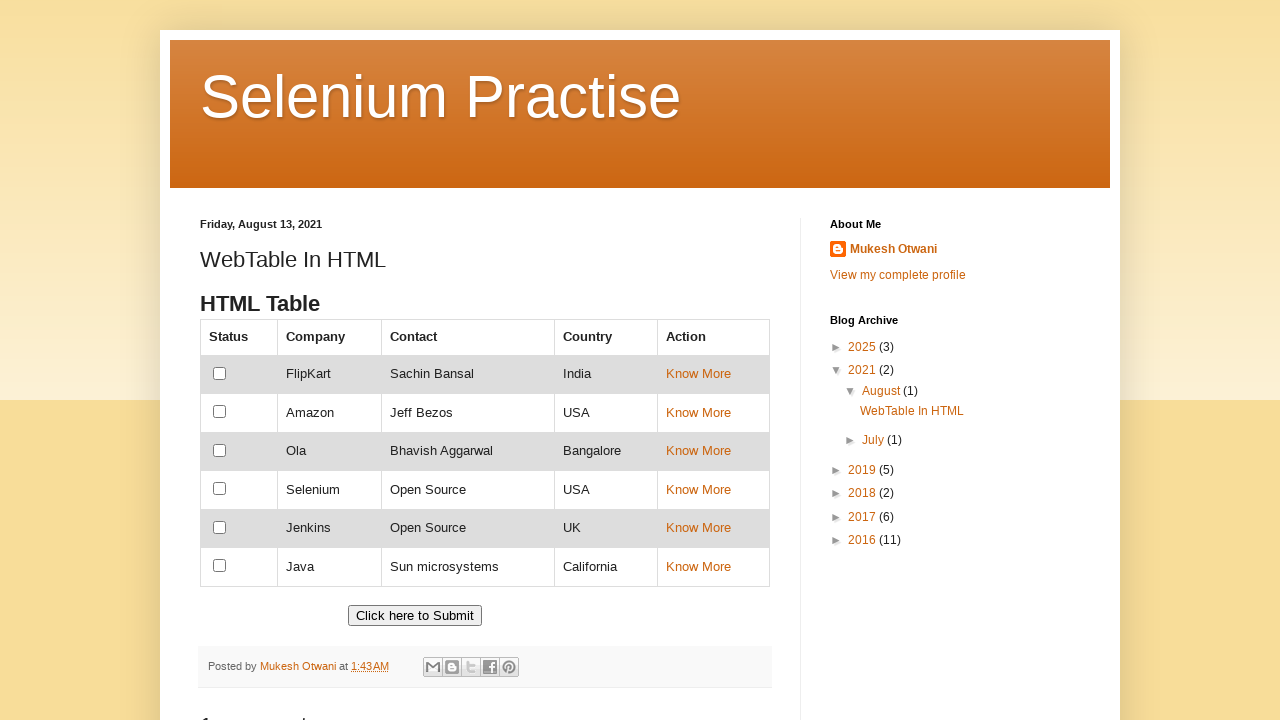

Clicked checkbox in the row containing 'Sun microsystems' at (220, 566) on xpath=//td[text()='Sun microsystems']//preceding-sibling::td[2]/input
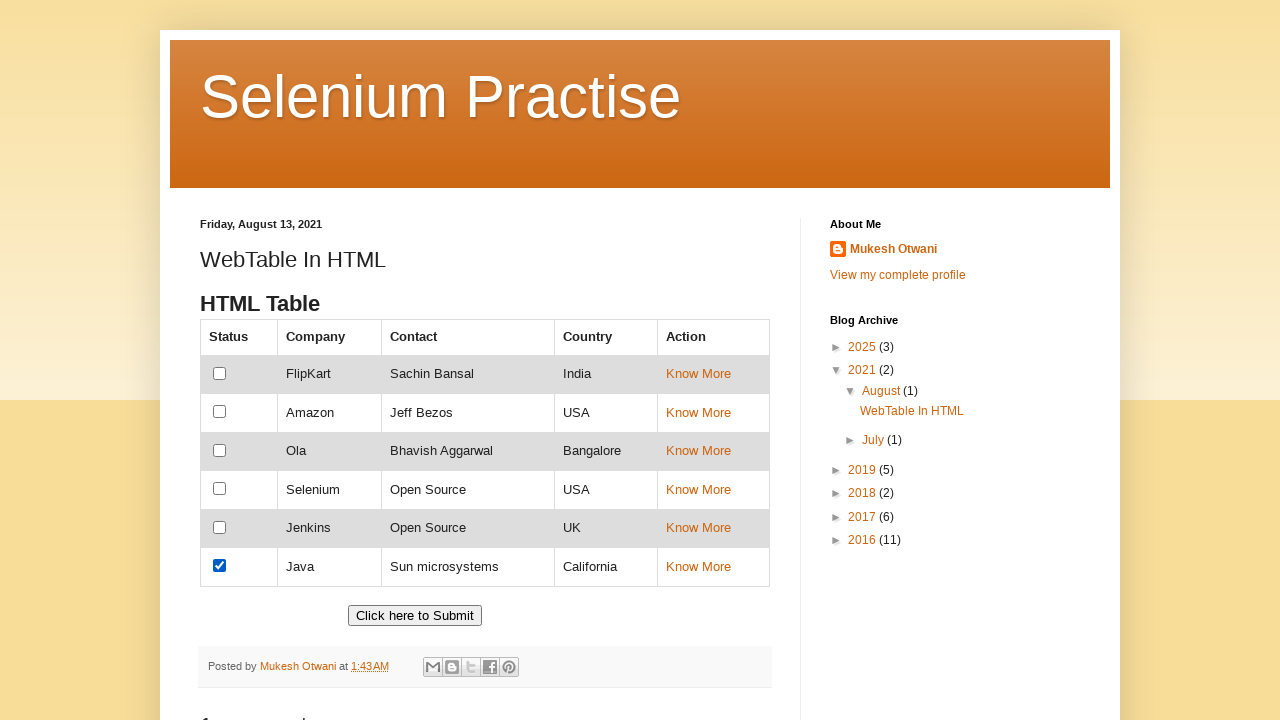

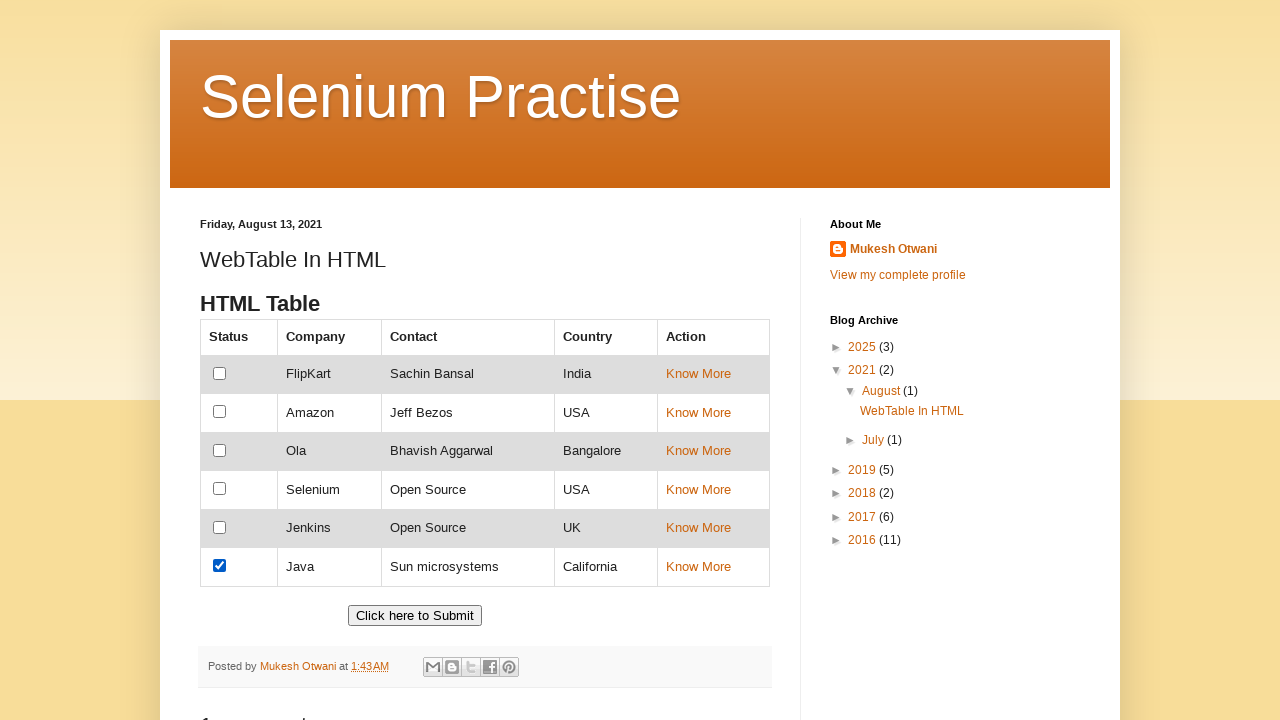